Navigates to OrangeHRM demo site and clicks on the "OrangeHRM, Inc" link which opens in a new tab

Starting URL: https://opensource-demo.orangehrmlive.com/

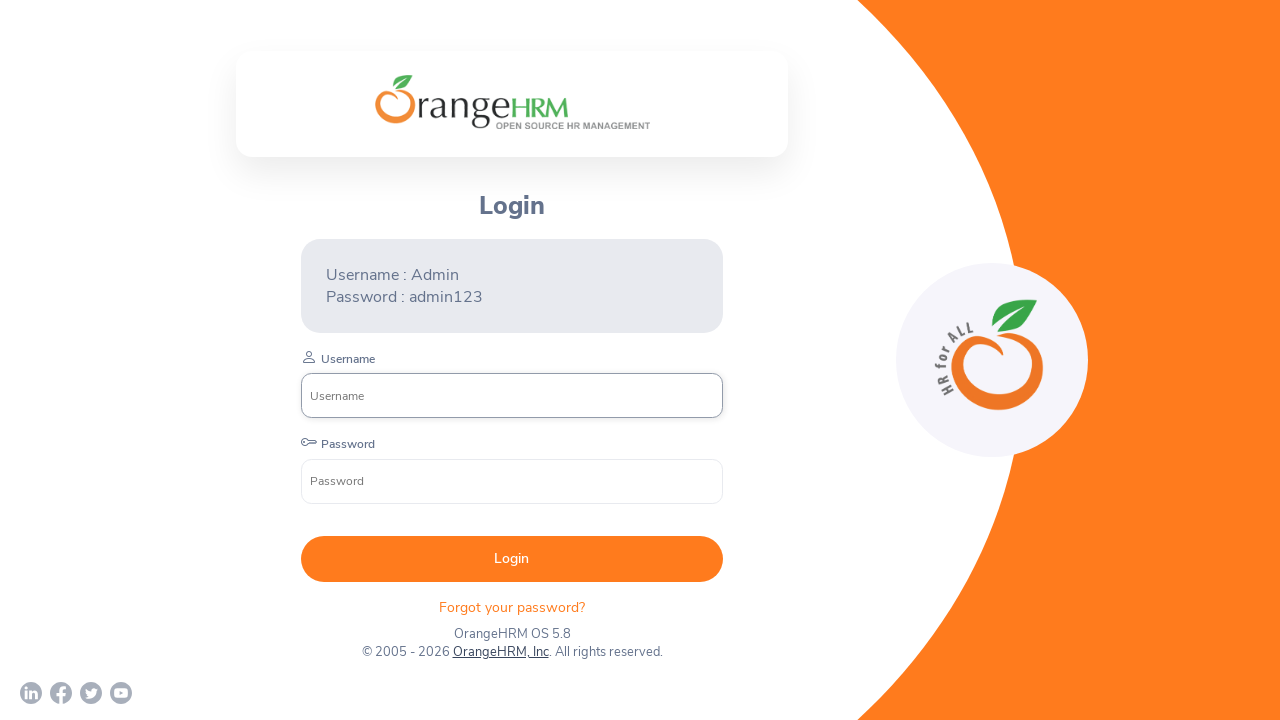

Clicked on the 'OrangeHRM, Inc' link at (500, 652) on text=OrangeHRM, Inc
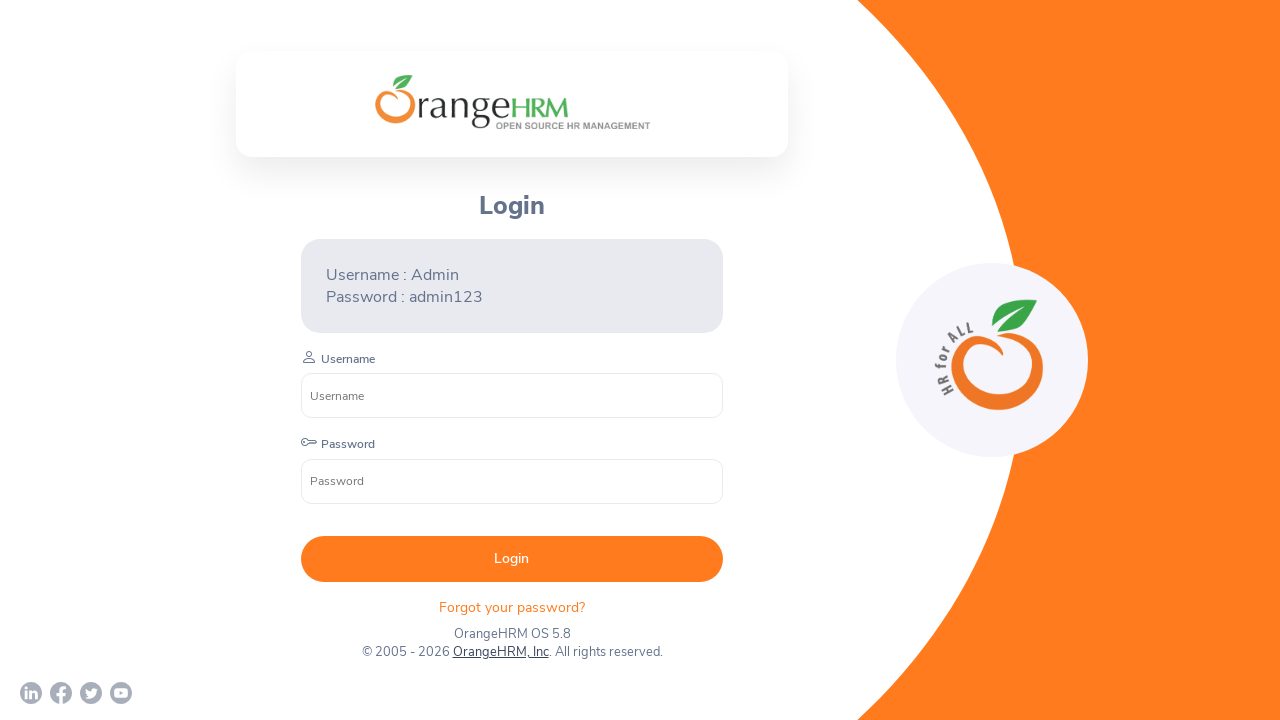

Waited 2 seconds for new tab to open
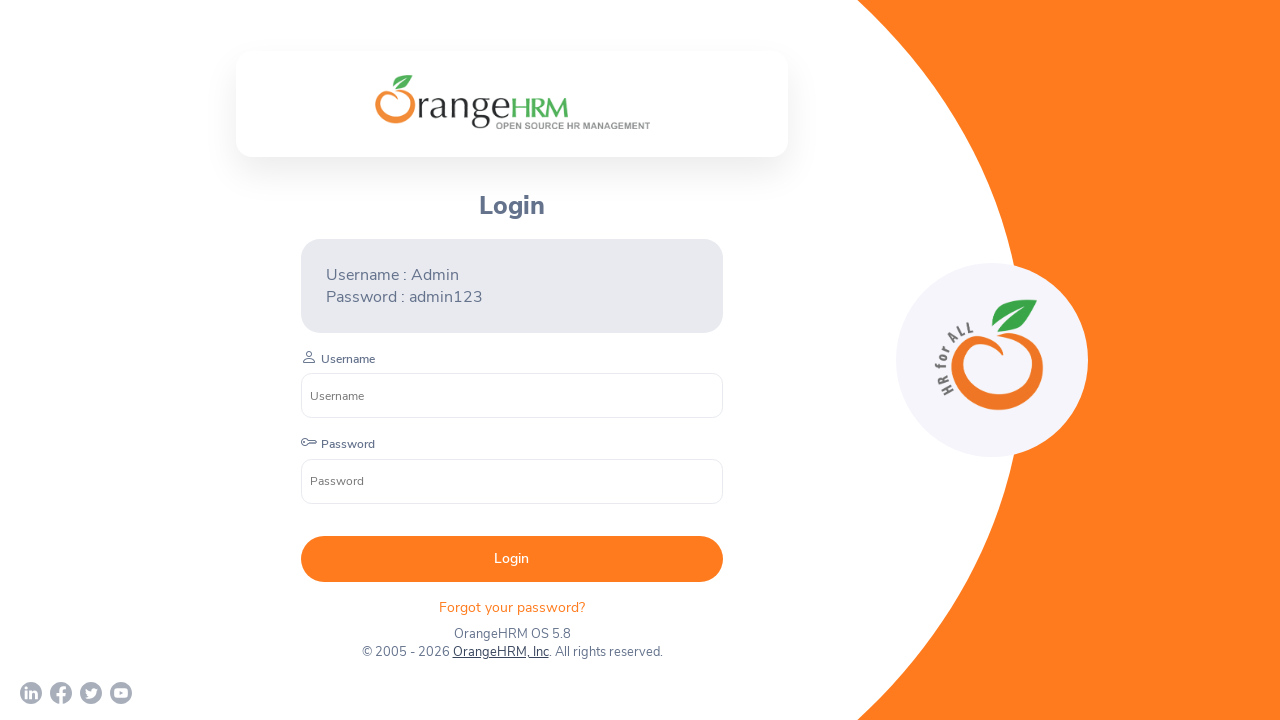

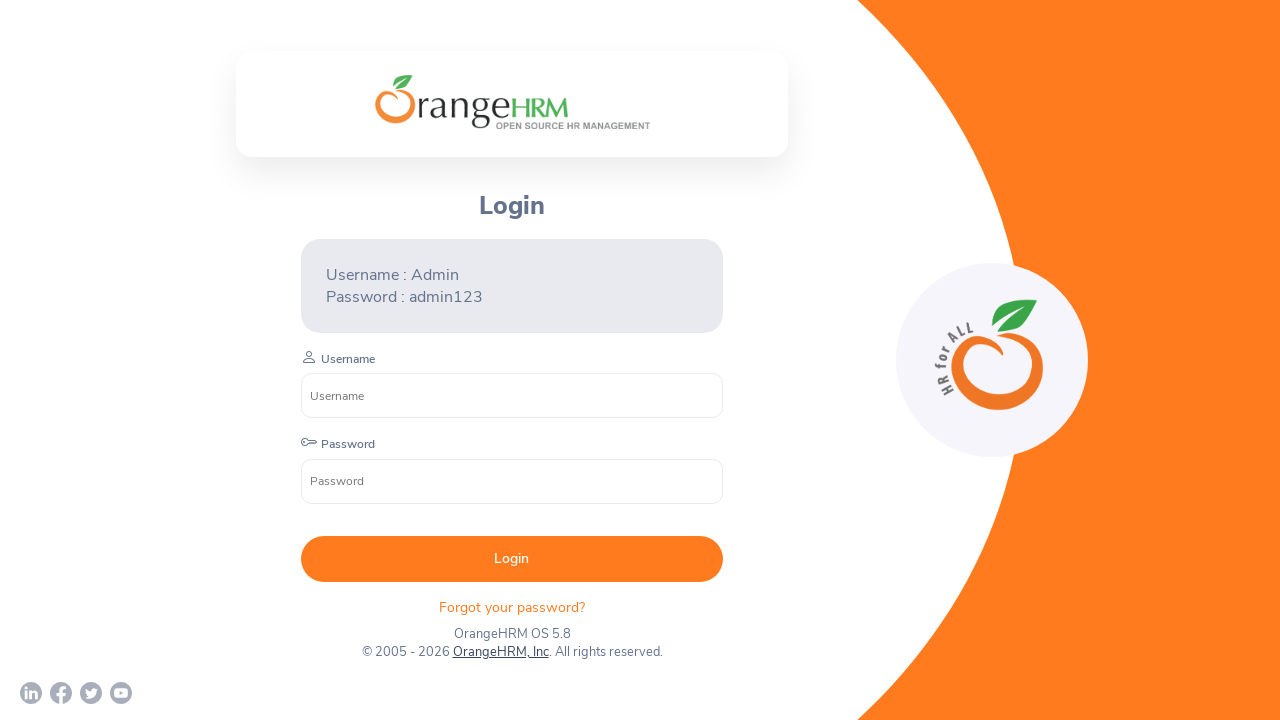